Tests browser tab handling by clicking a button to open a new tab, switching to the new tab, verifying content, then opening another tab and switching to it.

Starting URL: https://training-support.net/webelements/tabs

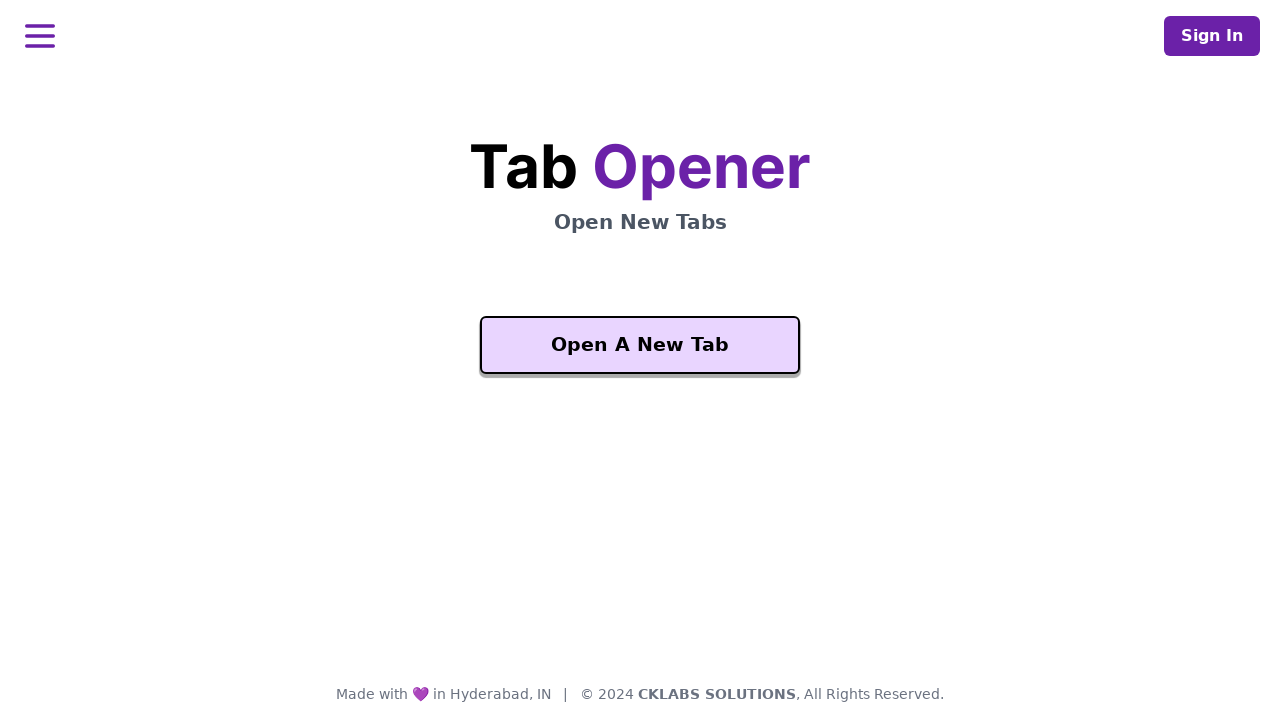

Clicked 'Open A New Tab' button on initial page at (640, 345) on xpath=//button[text()='Open A New Tab']
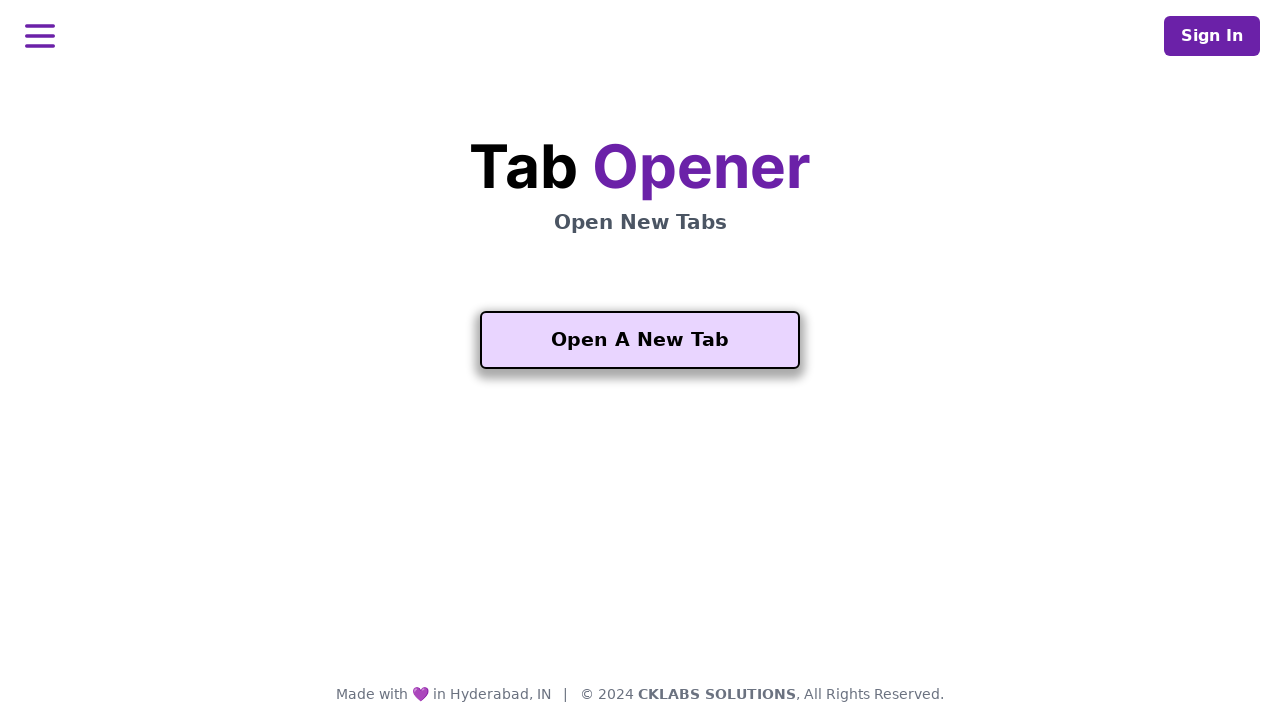

New tab opened and page event triggered
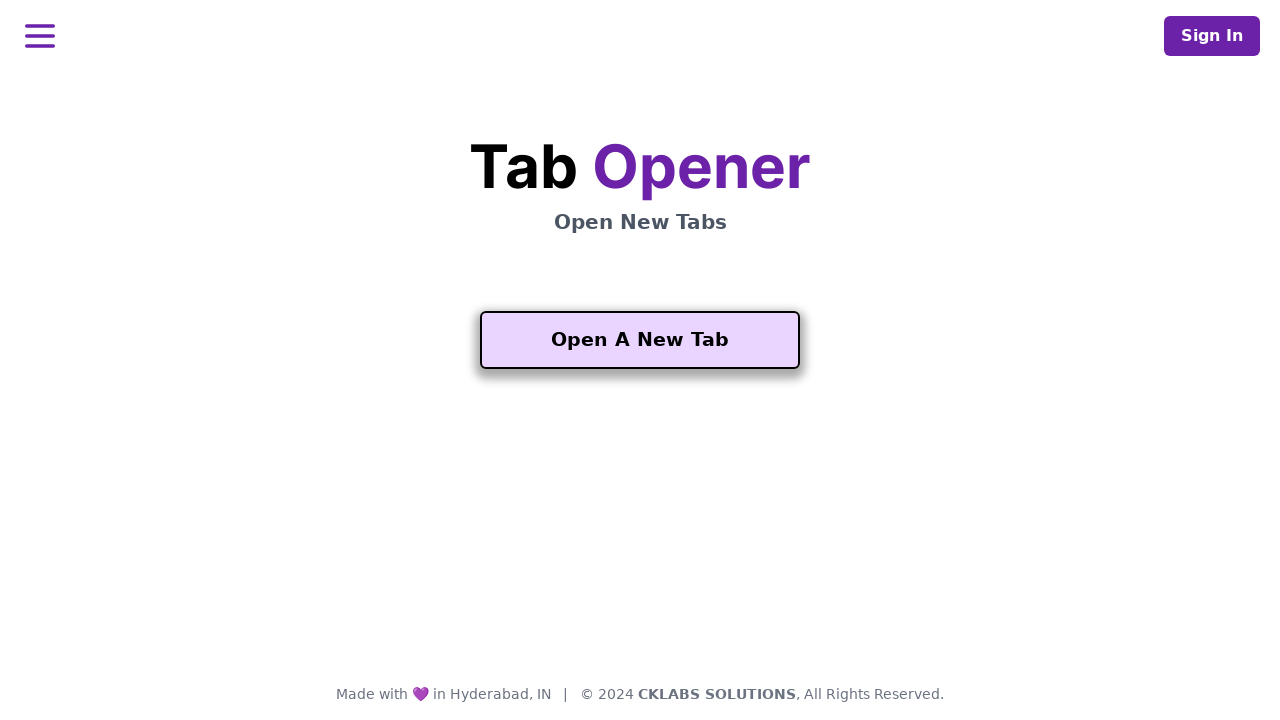

Retrieved all open pages from context
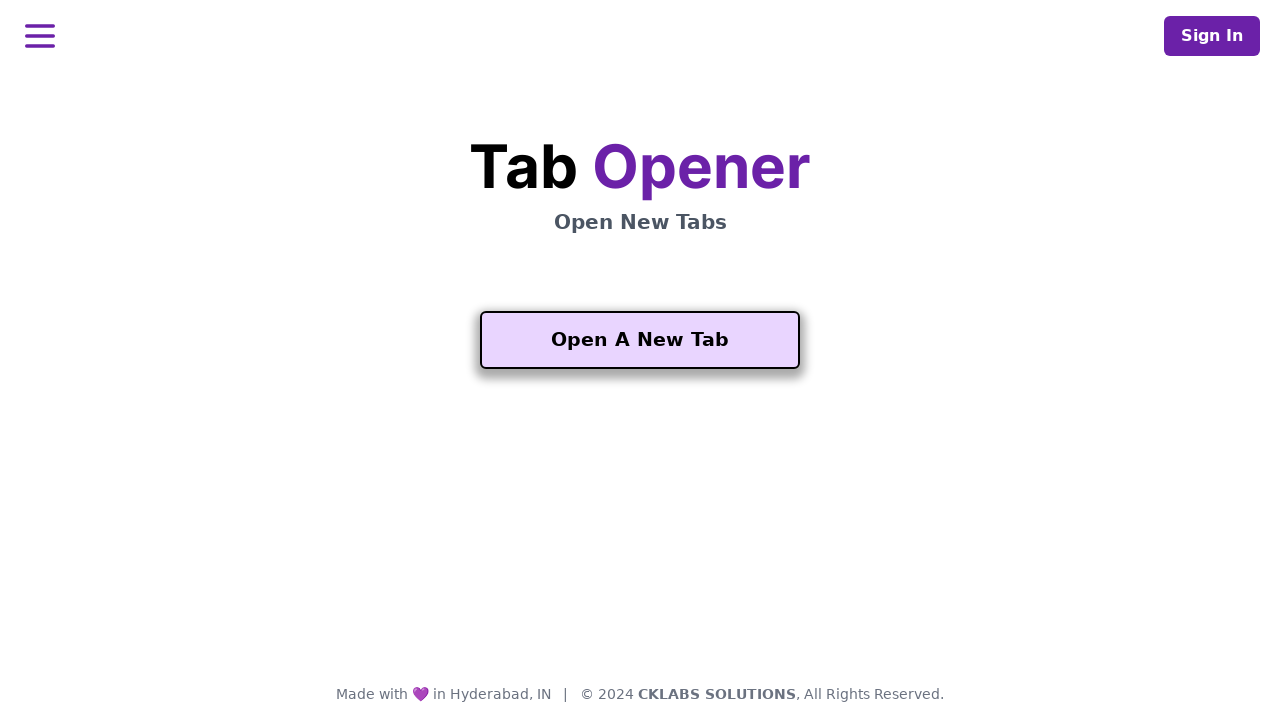

Got reference to newly opened second tab
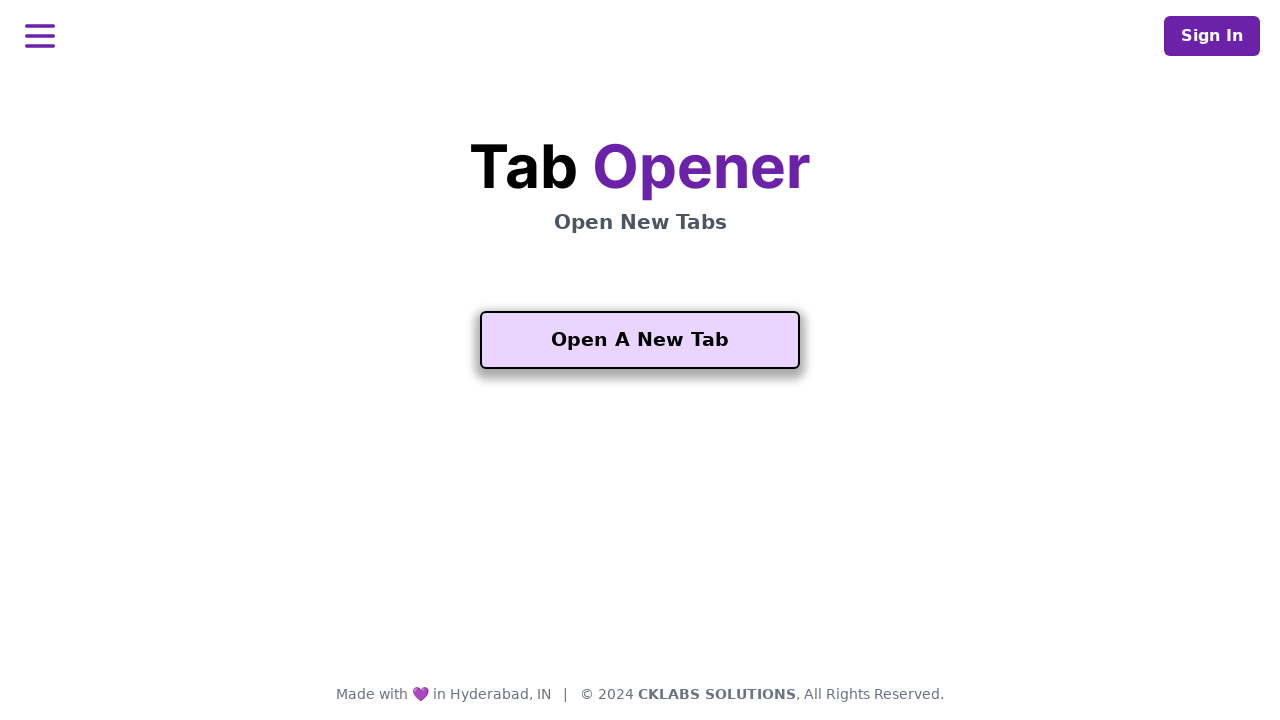

Second tab loaded and 'Another One' button appeared
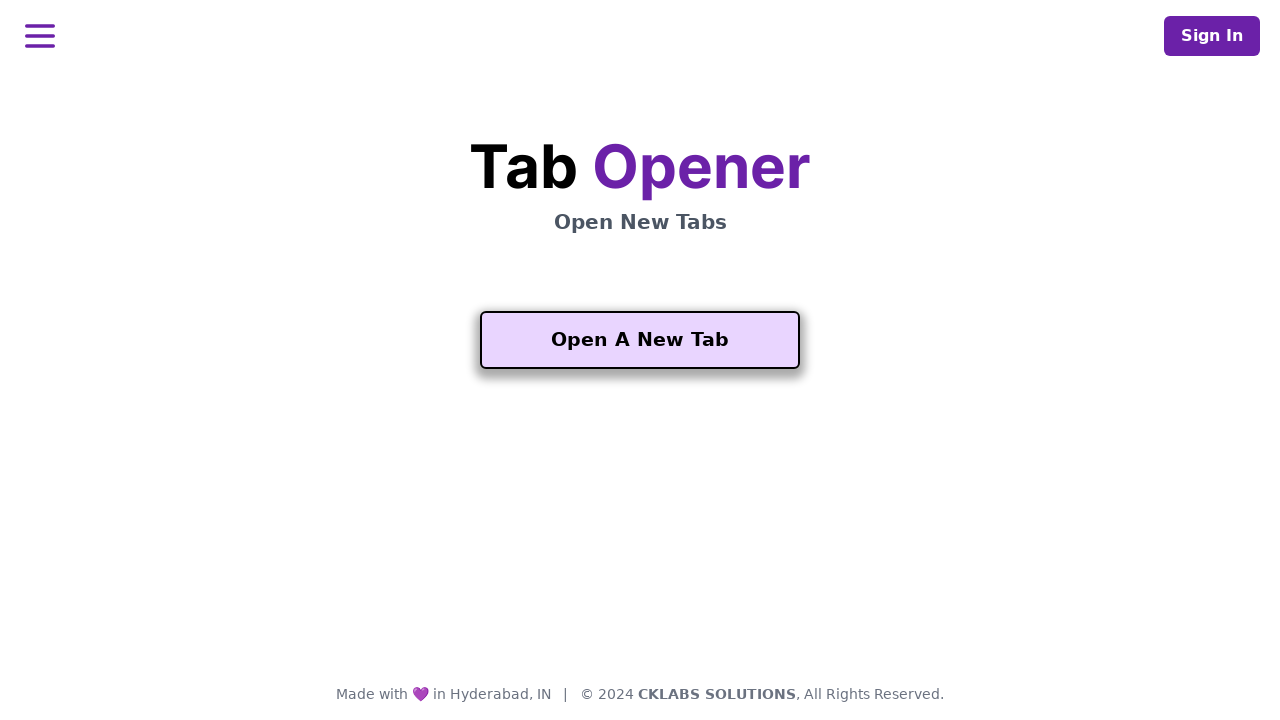

Clicked 'Another One' button on second tab at (640, 552) on xpath=//button[contains(text(), 'Another One')]
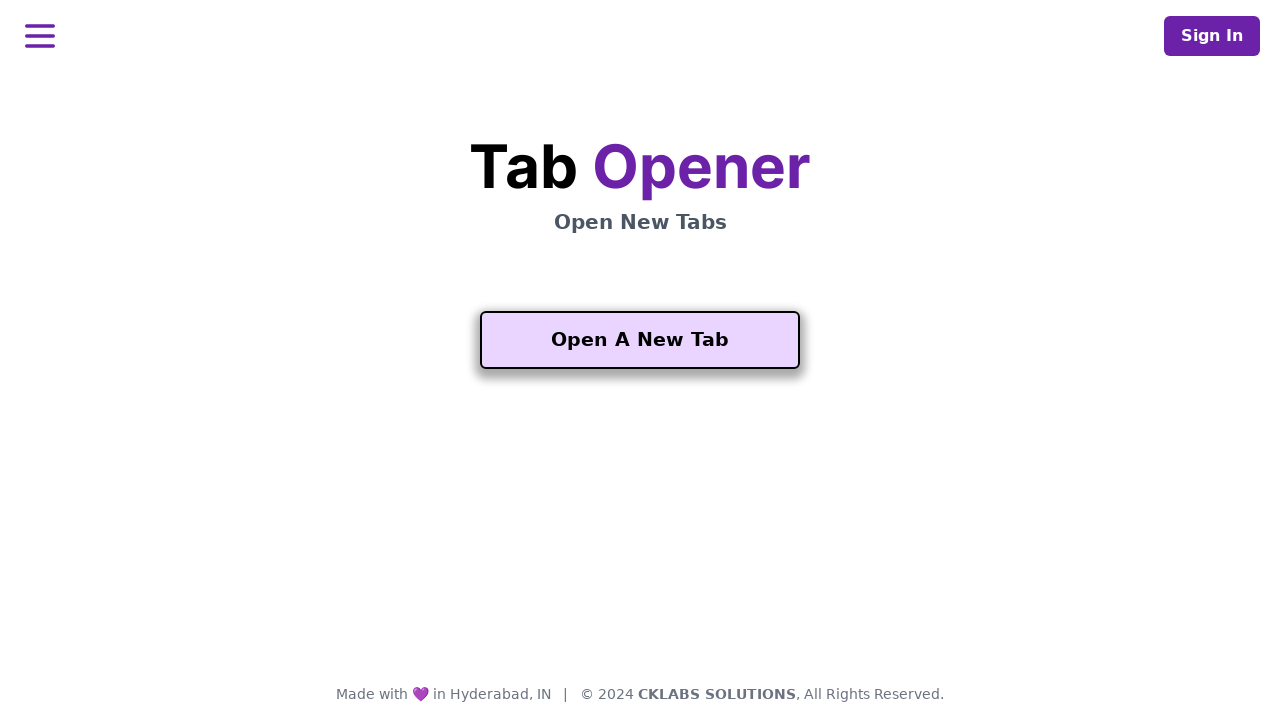

Third tab opened and page event triggered
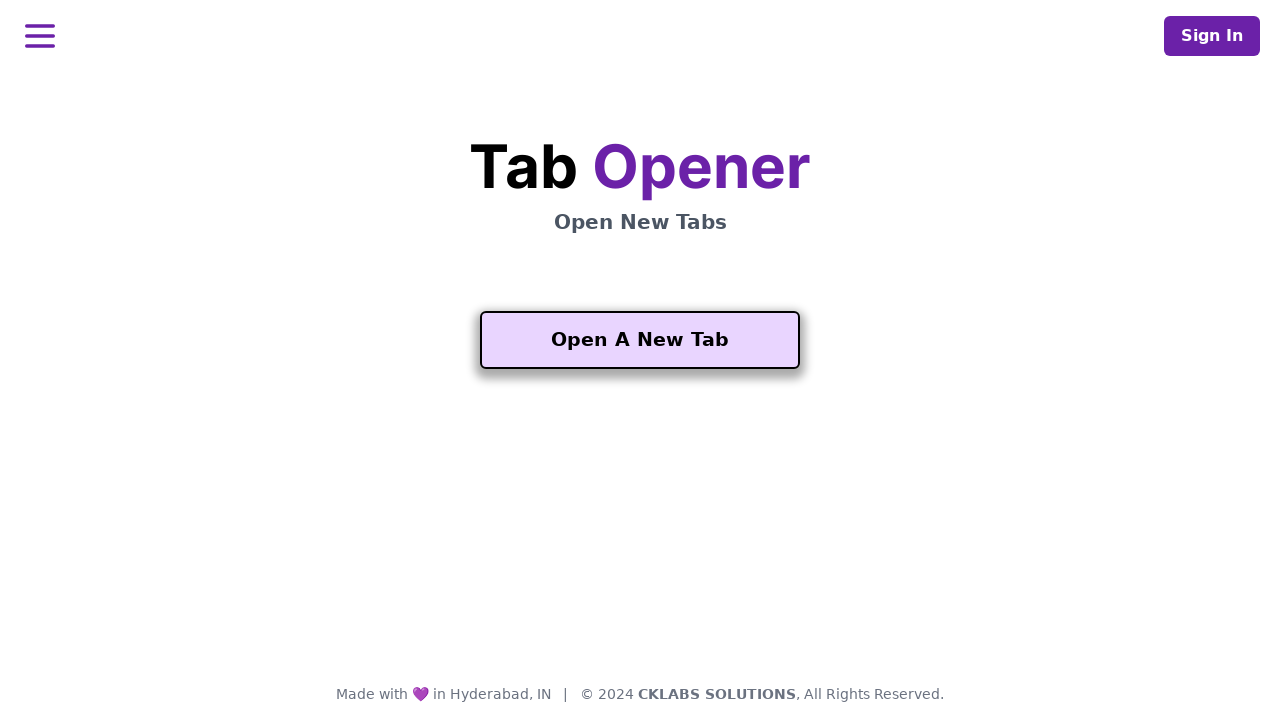

Retrieved all open pages from context
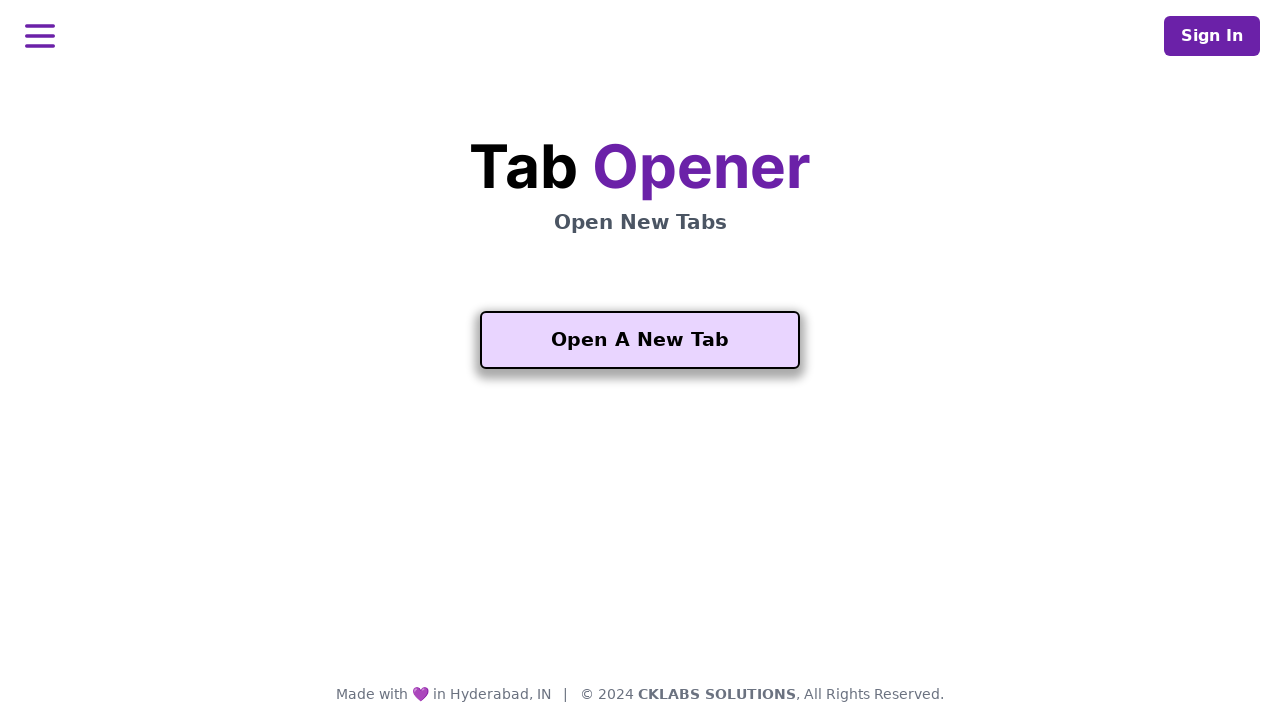

Got reference to newly opened third tab
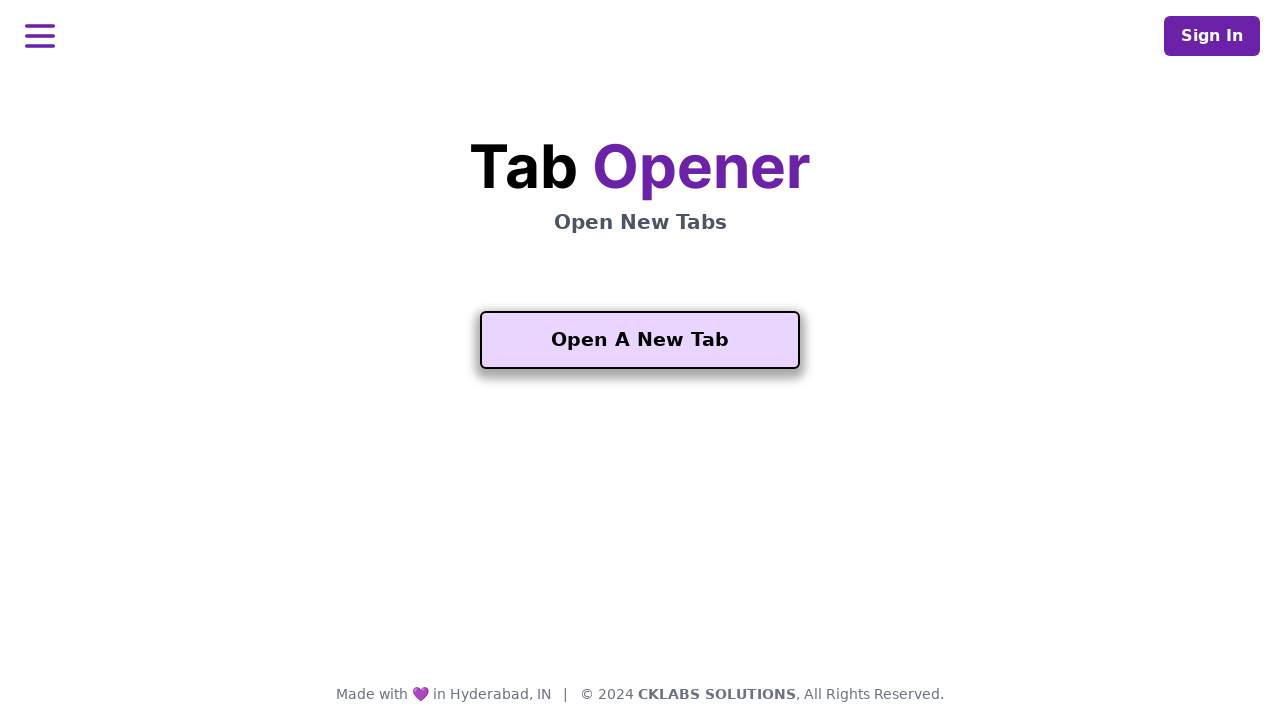

Third tab DOM content loaded
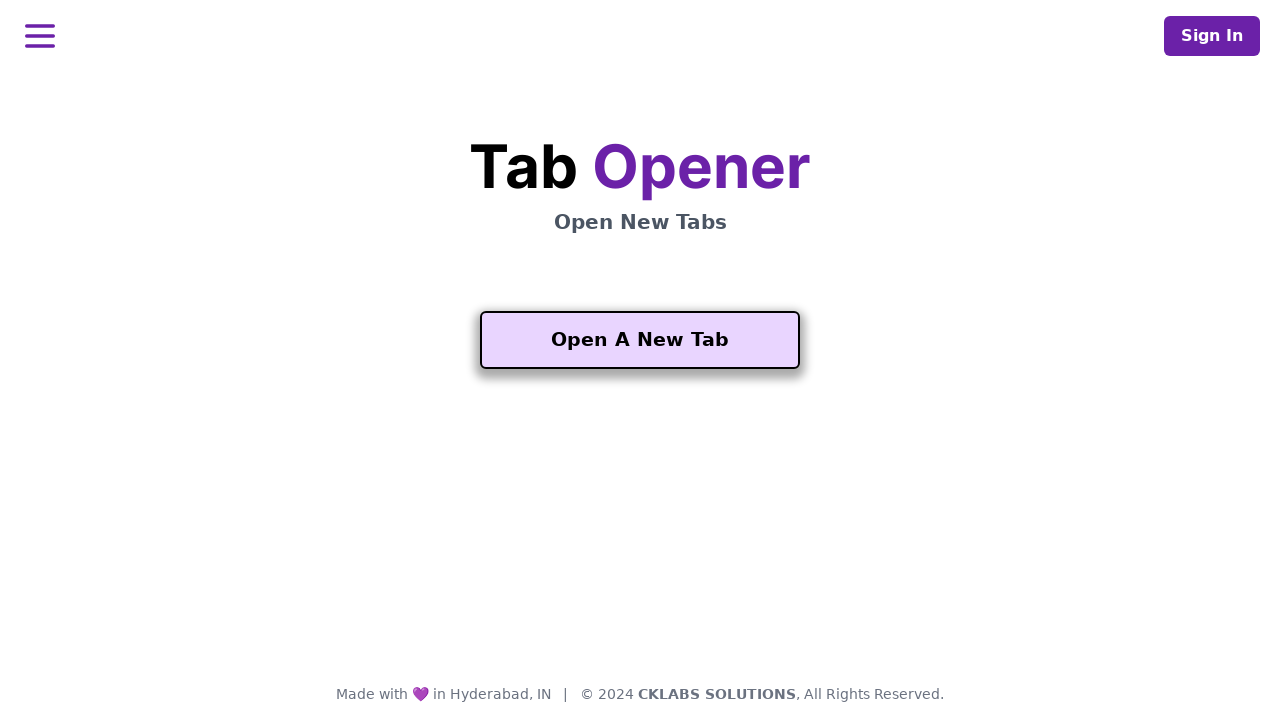

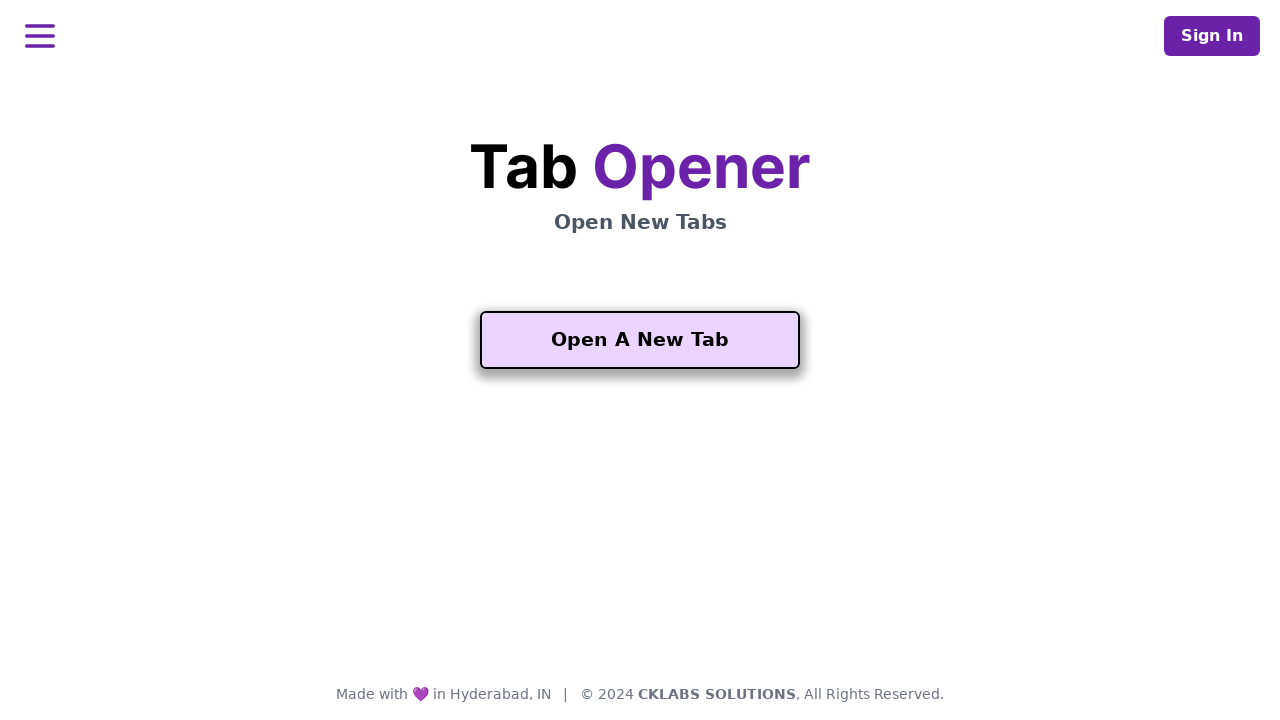